Tests calendar date picker functionality by clicking on the datepicker input field and selecting a specific date from the calendar widget

Starting URL: http://seleniumpractise.blogspot.com/2016/08/how-to-handle-calendar-in-selenium.html

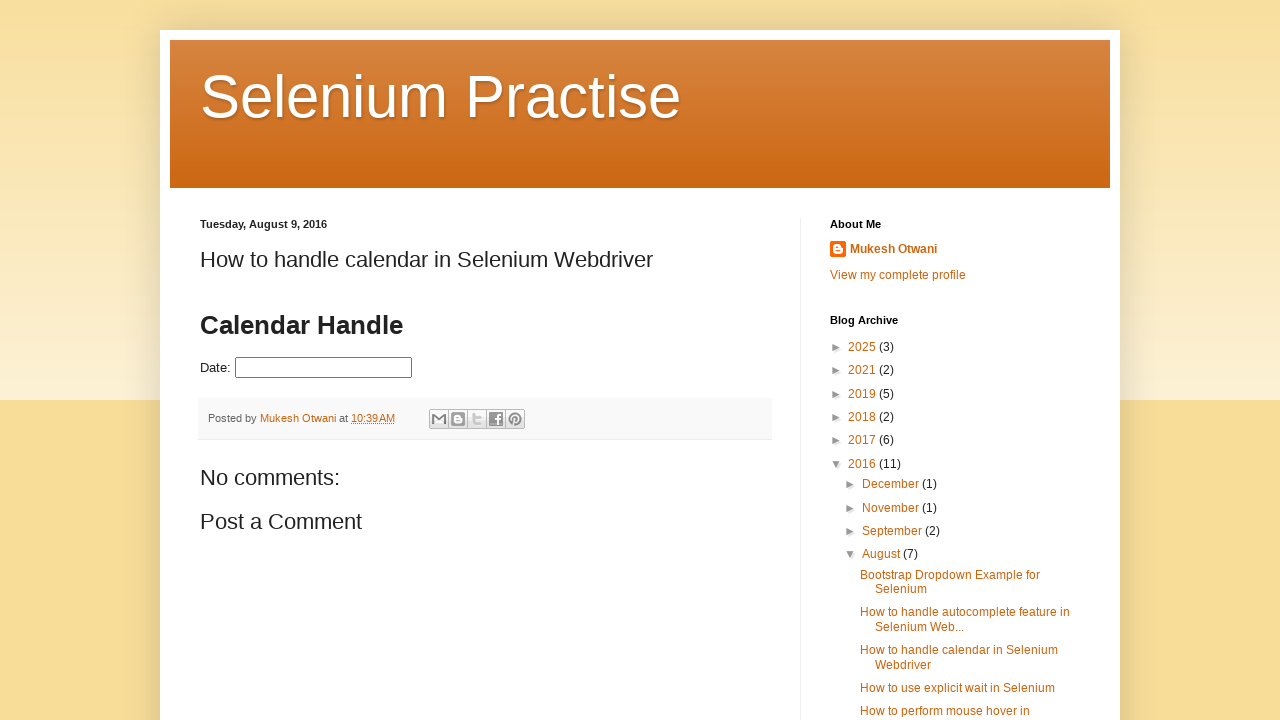

Navigated to calendar handling test page
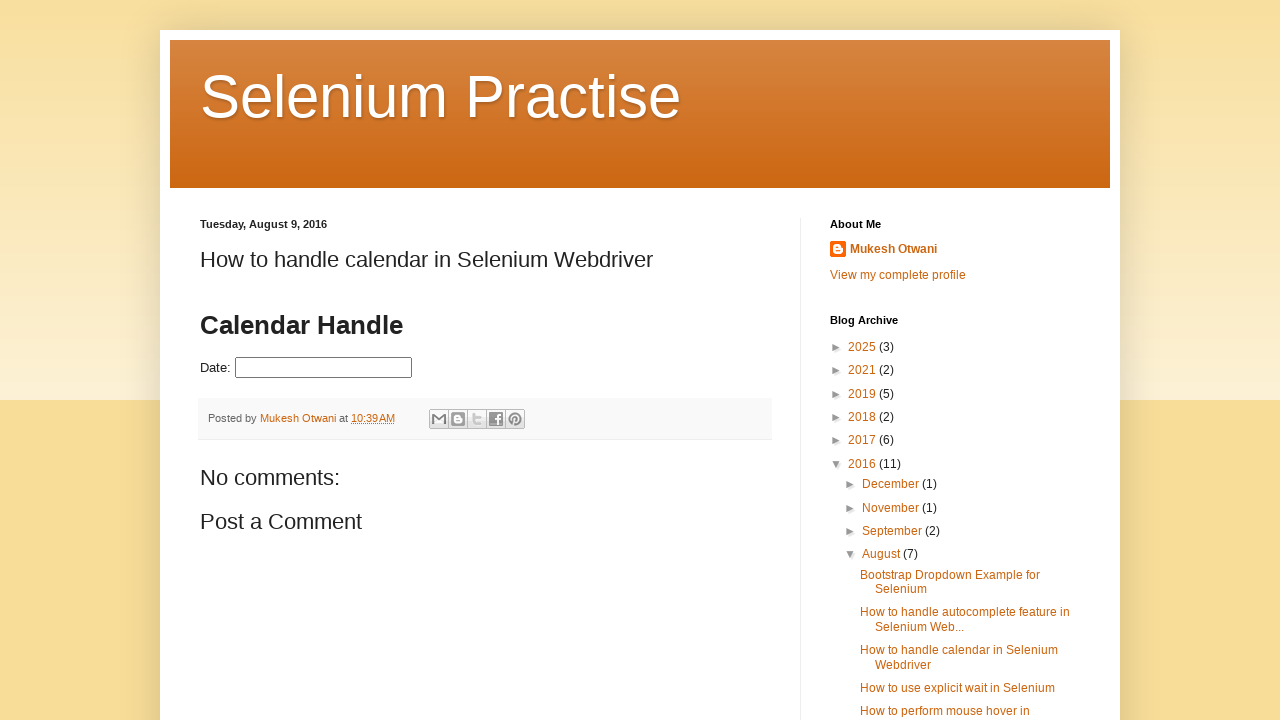

Clicked on datepicker input field to open calendar widget at (324, 368) on input#datepicker
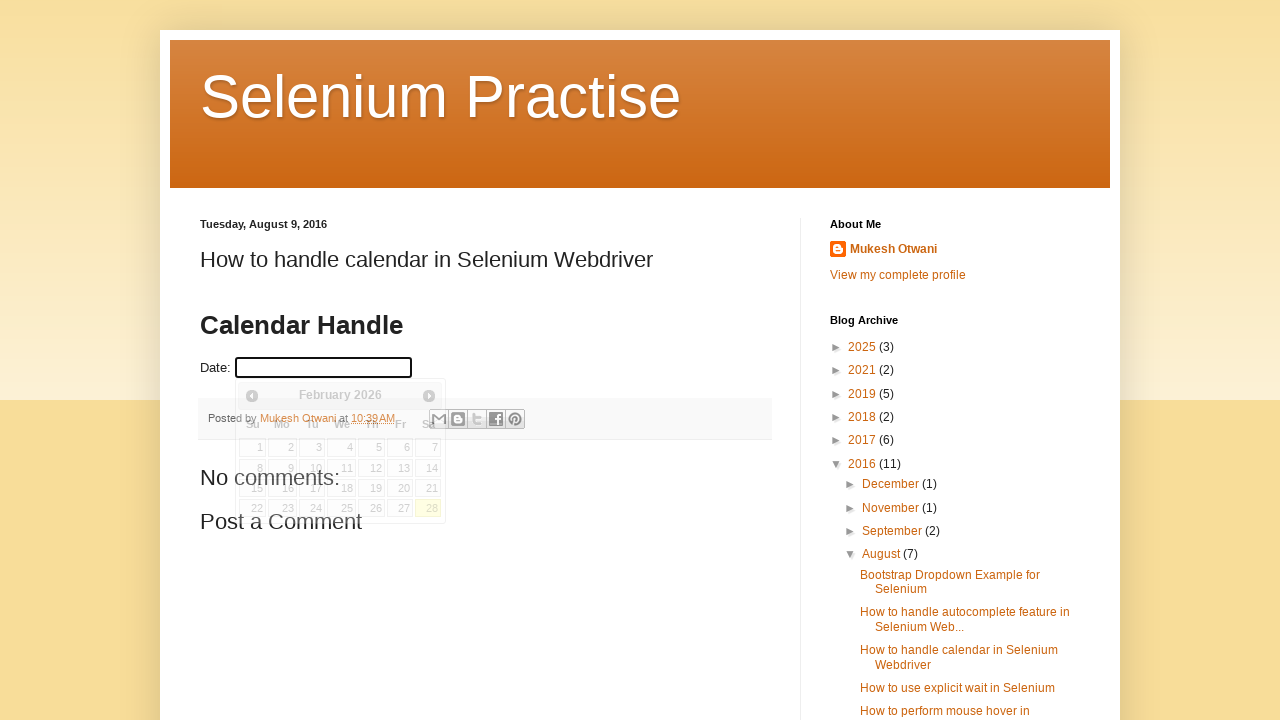

Selected the 25th date from the calendar picker at (342, 508) on xpath=//a[text()='25']
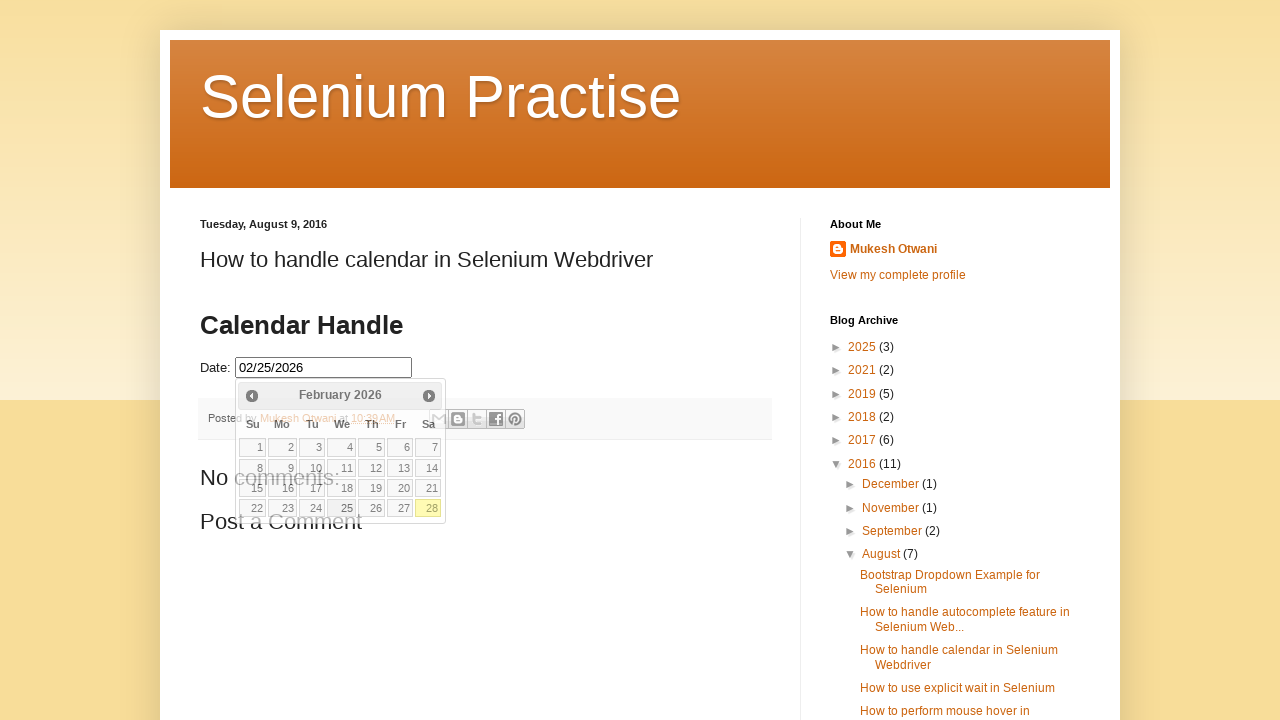

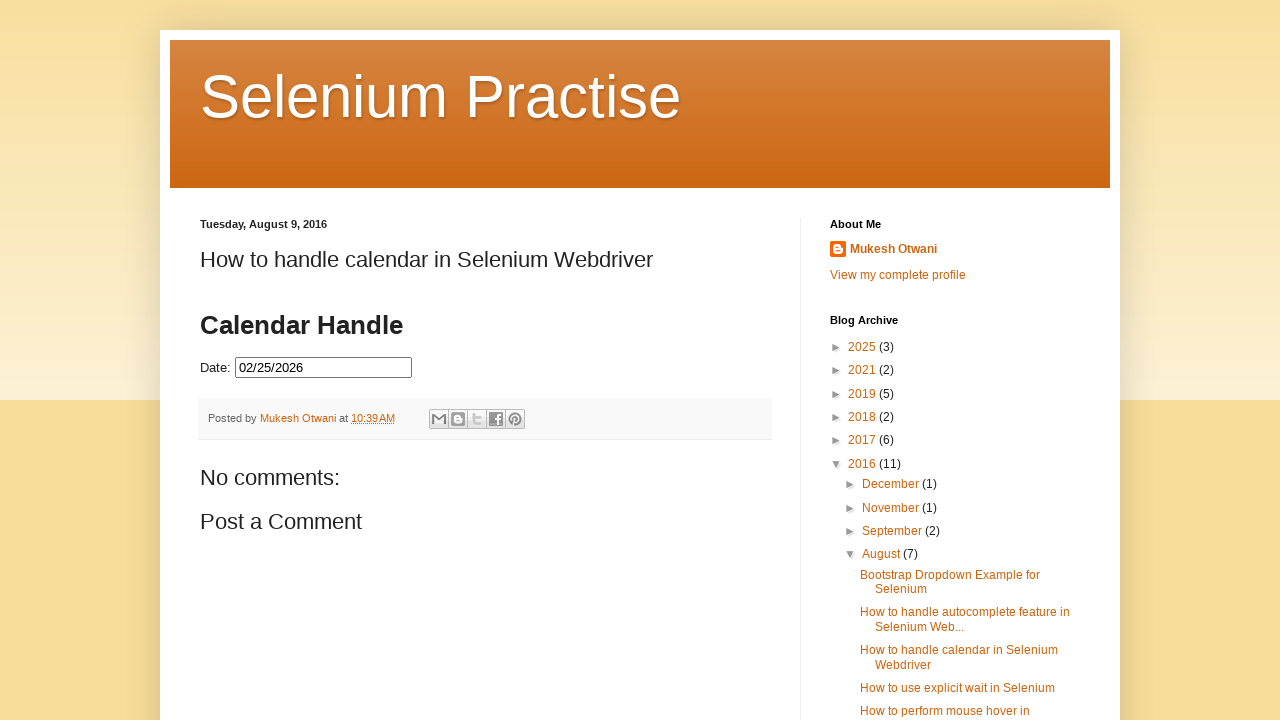